Tests autocomplete dropdown functionality by typing partial text, waiting for suggestions, and selecting a specific country from the dropdown list

Starting URL: https://rahulshettyacademy.com/dropdownsPractise/

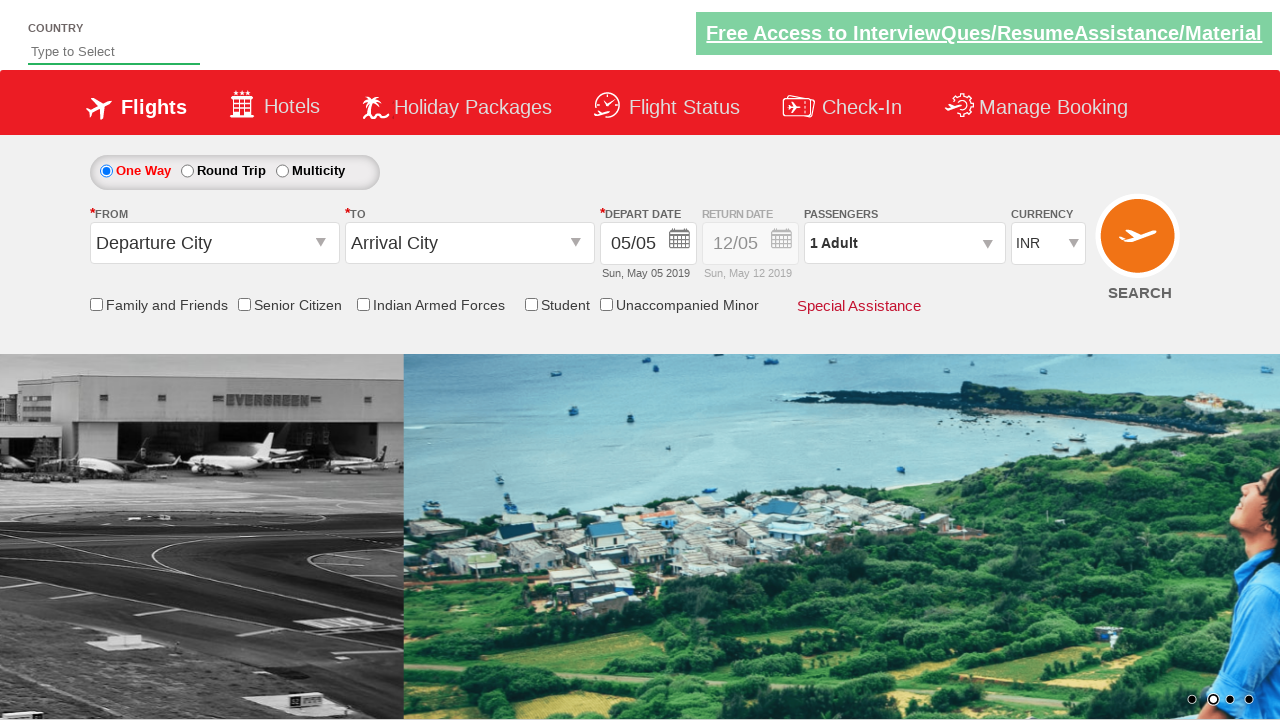

Typed 'ind' in autocomplete field on #autosuggest
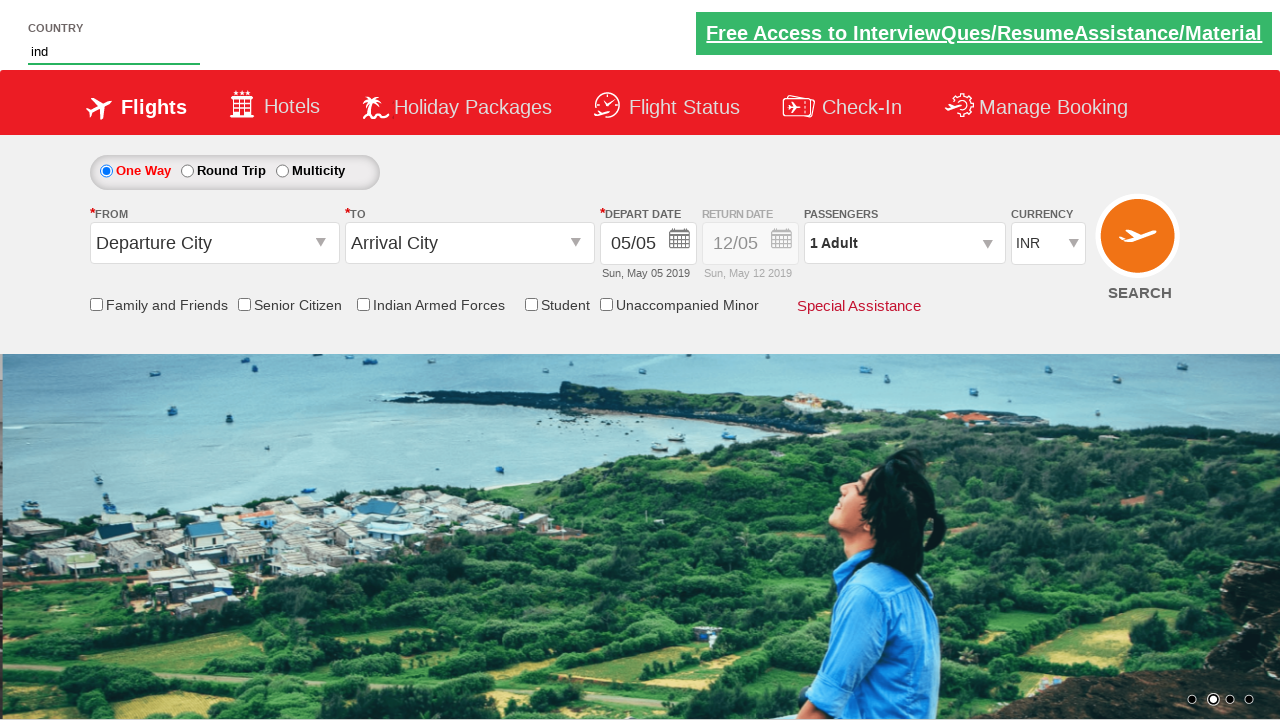

Autocomplete dropdown suggestions appeared
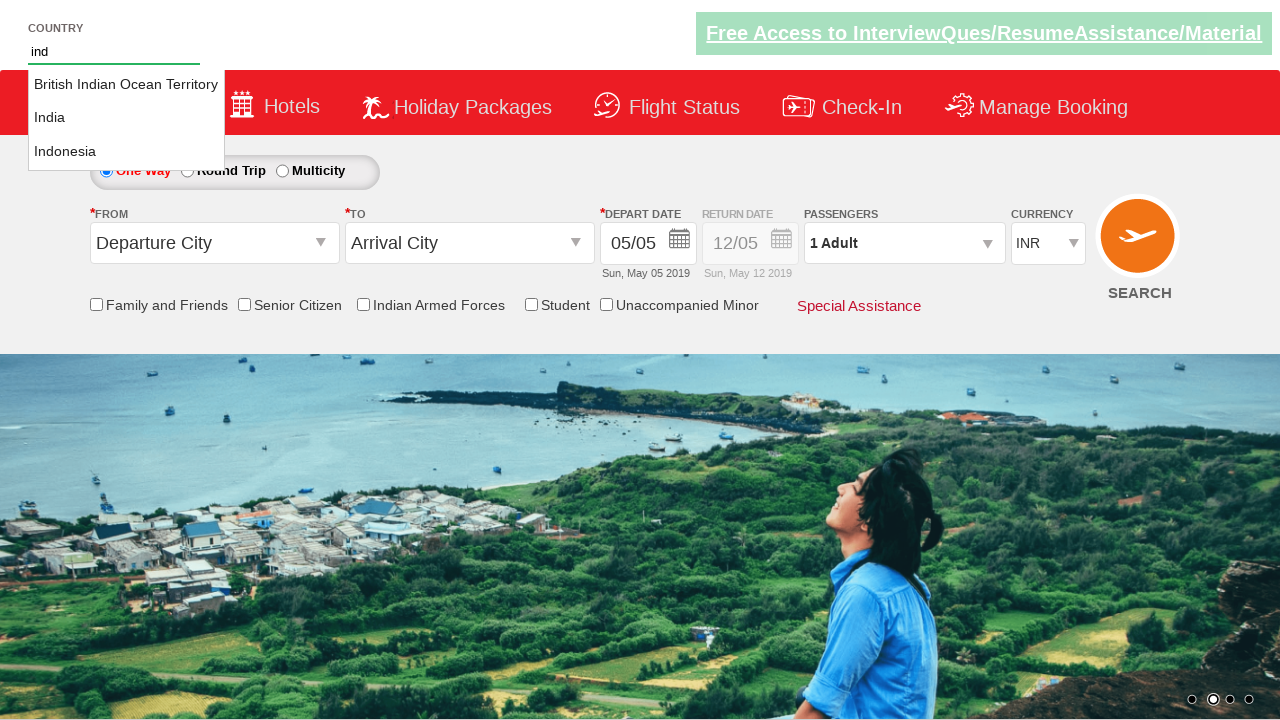

Retrieved all country suggestions from dropdown
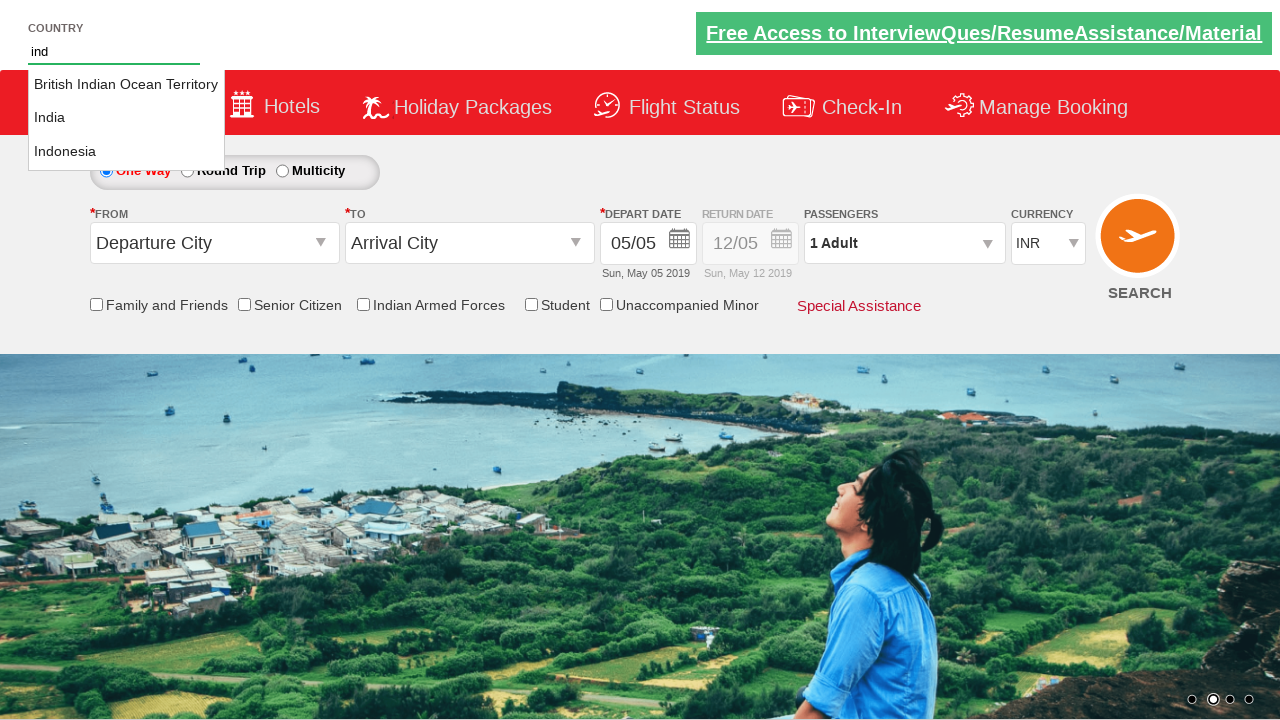

Clicked on 'India' from the autocomplete suggestions
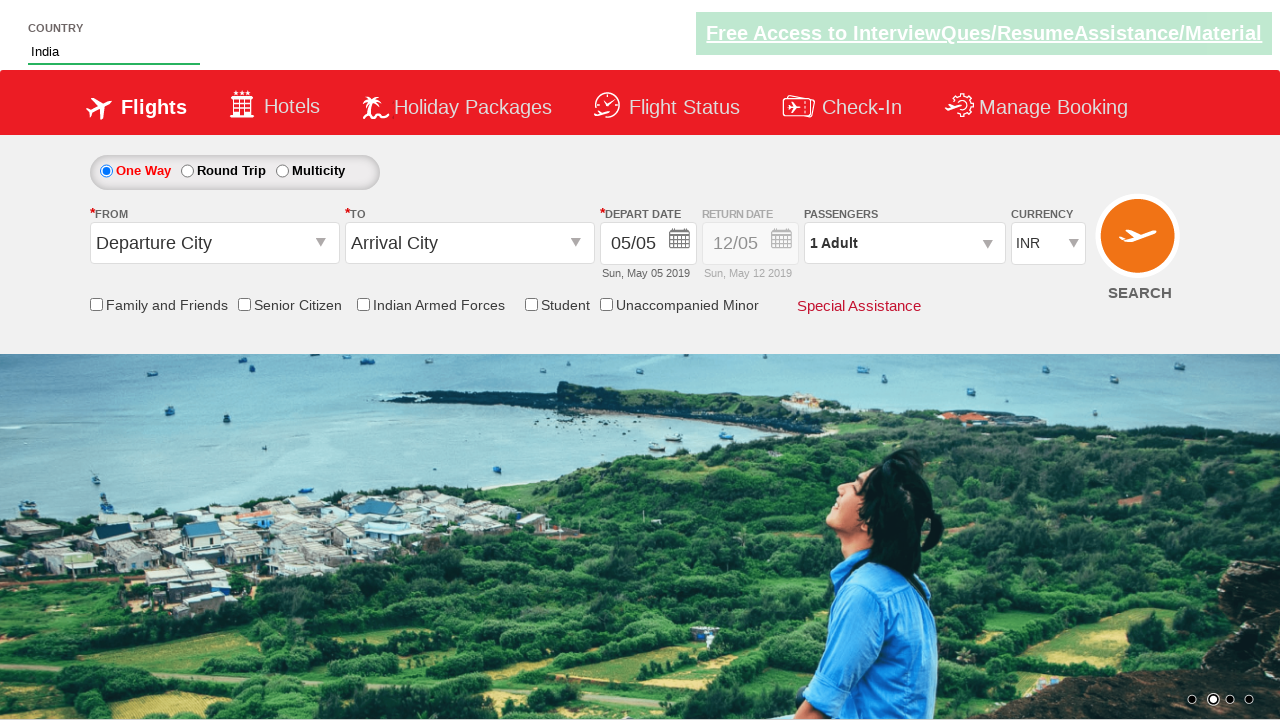

Verified that 'India' is selected in the autocomplete field
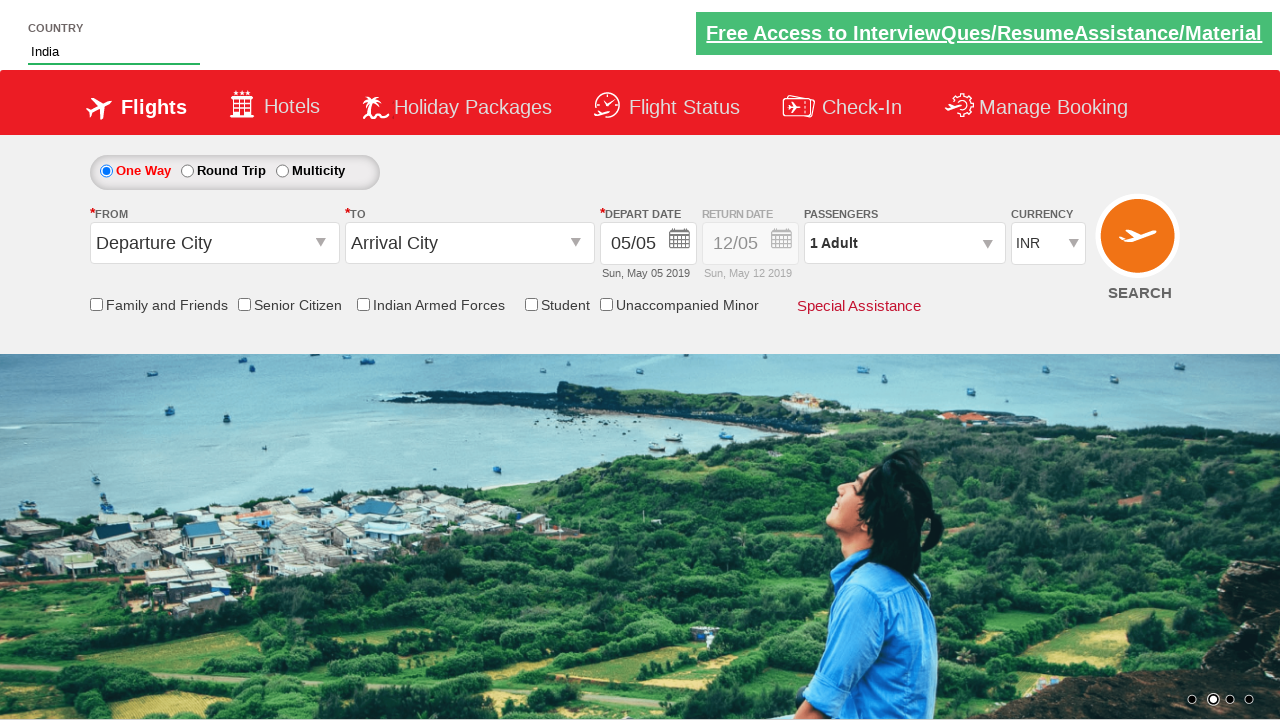

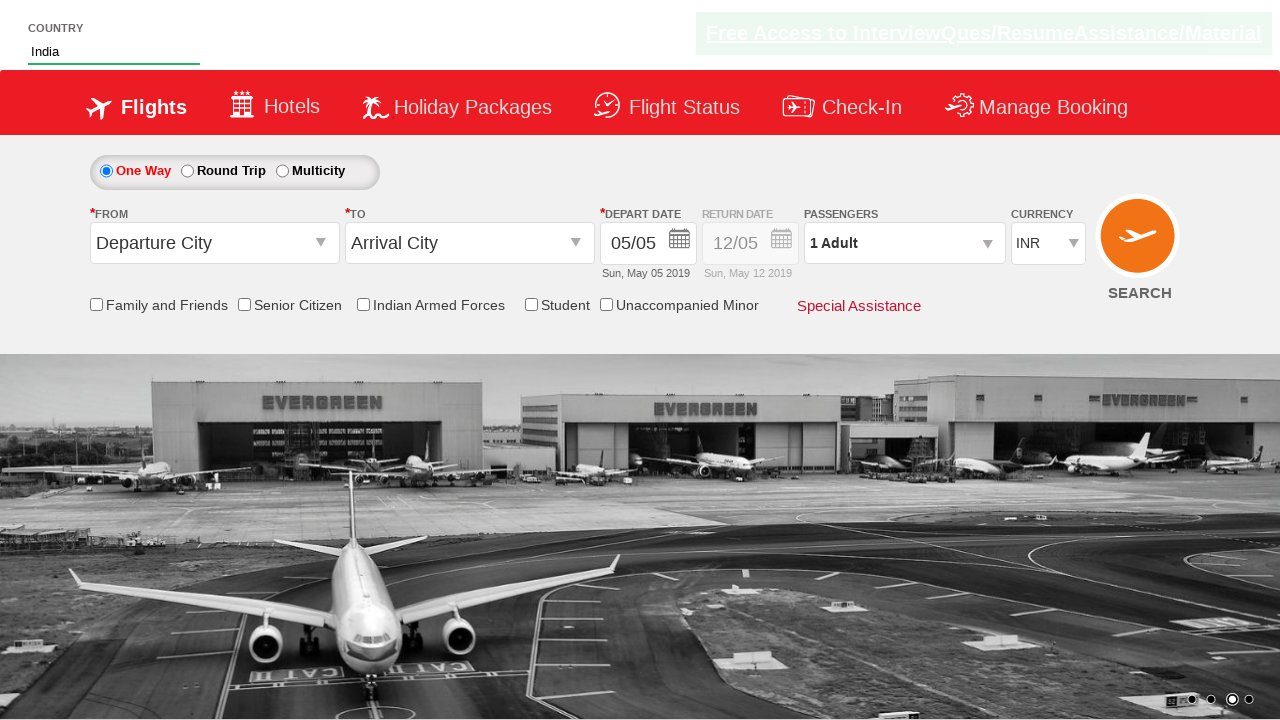